Tests a floor heating calculator by filling in room dimensions, selecting room and heating types, entering heat losses, and submitting the calculation form

Starting URL: https://kermi-fko.ru/raschety/Calc-Rehau-Solelec.aspx

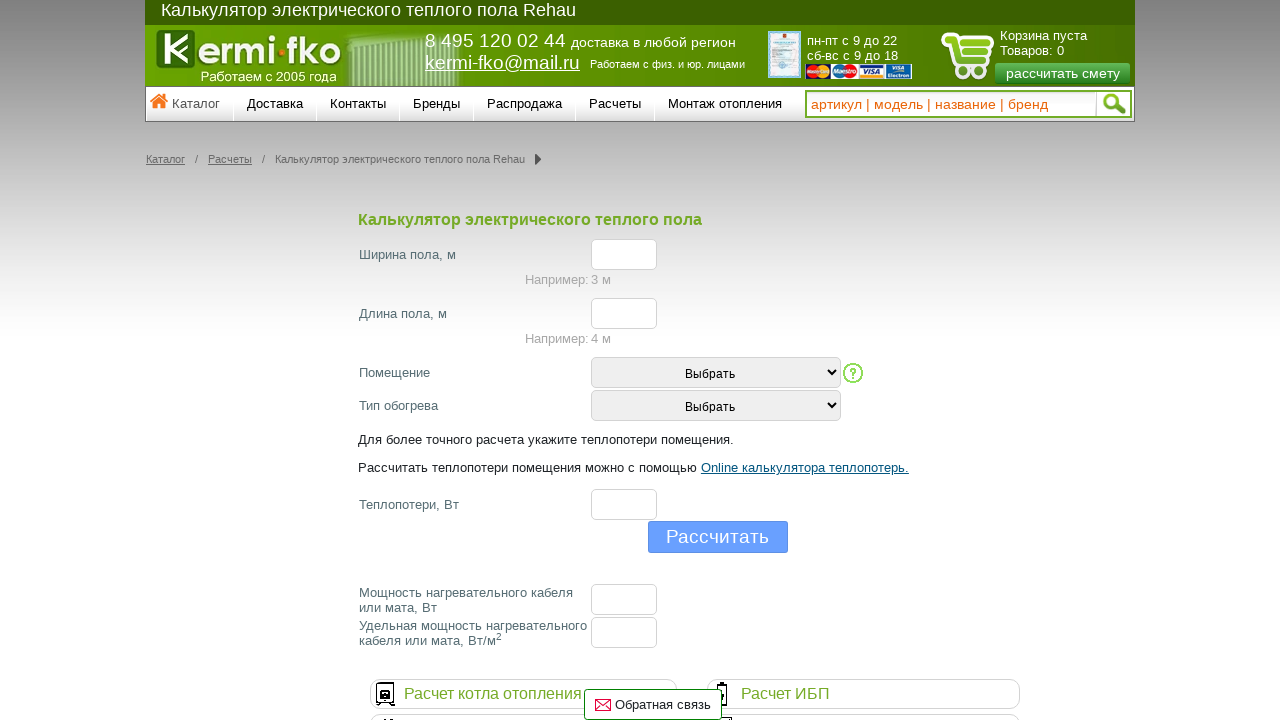

Filled room width field with '3' on #el_f_width
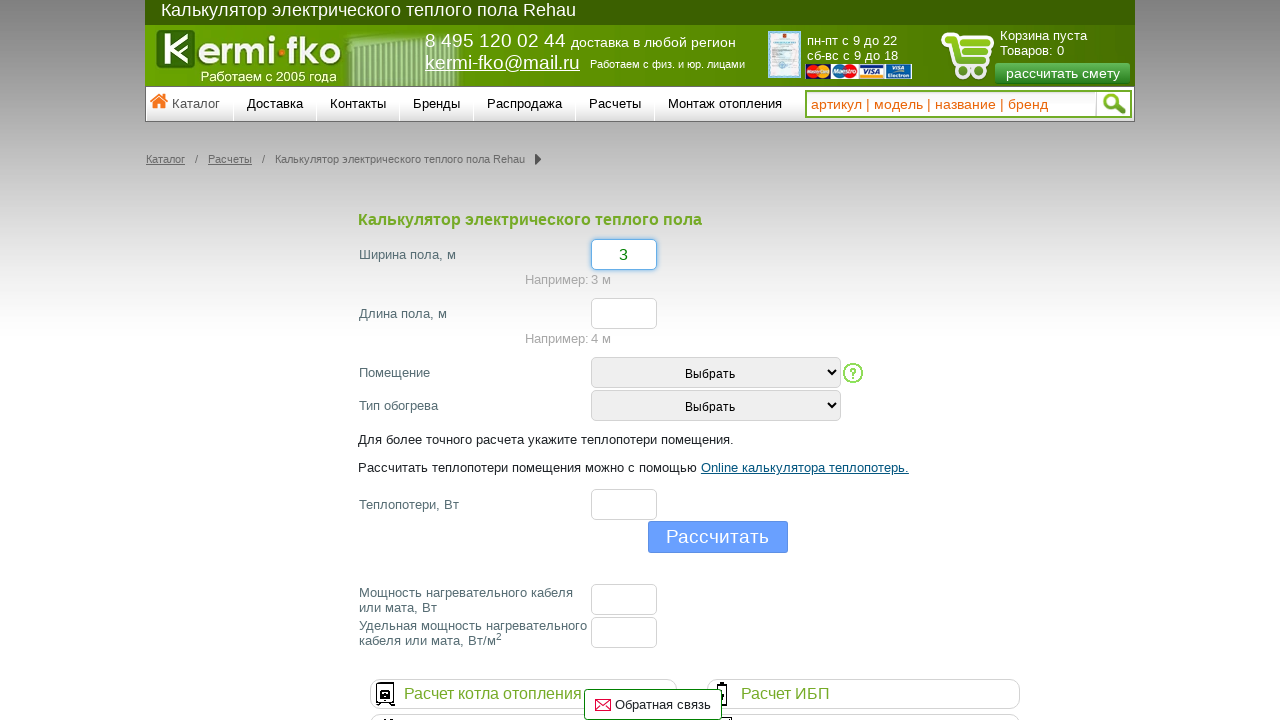

Filled room length field with '4' on #el_f_lenght
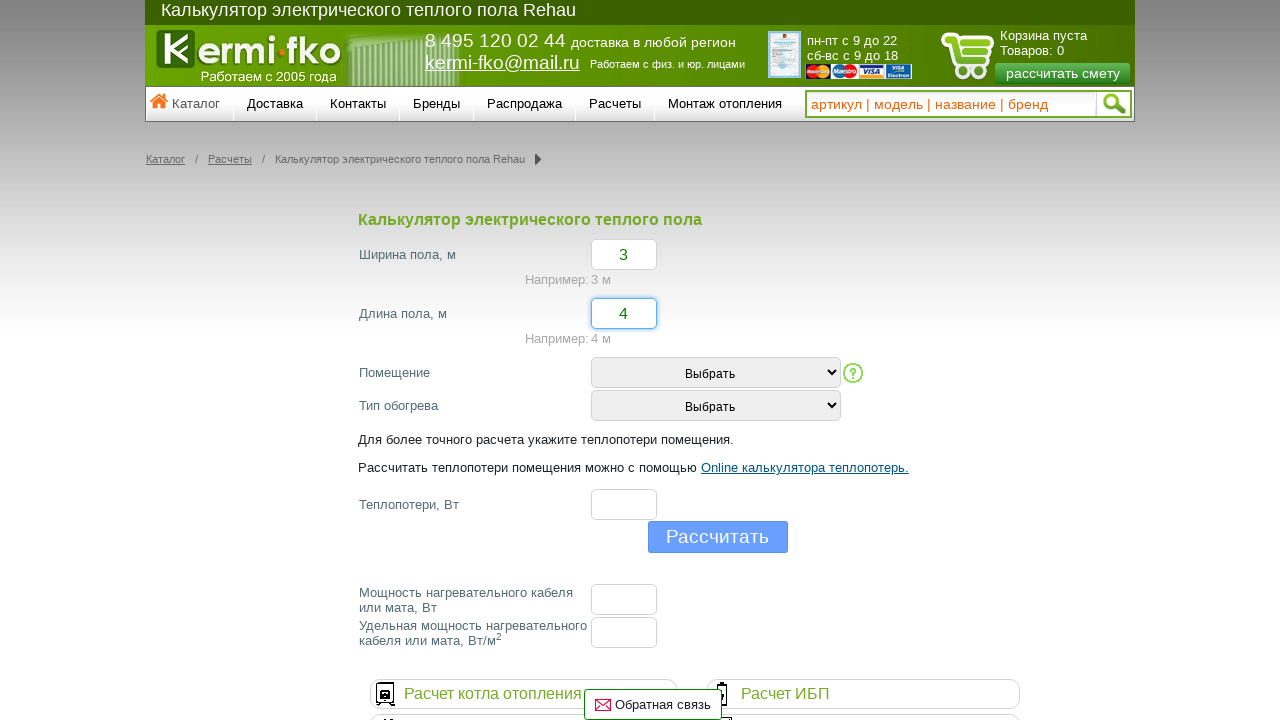

Selected room type at index 3 on #room_type
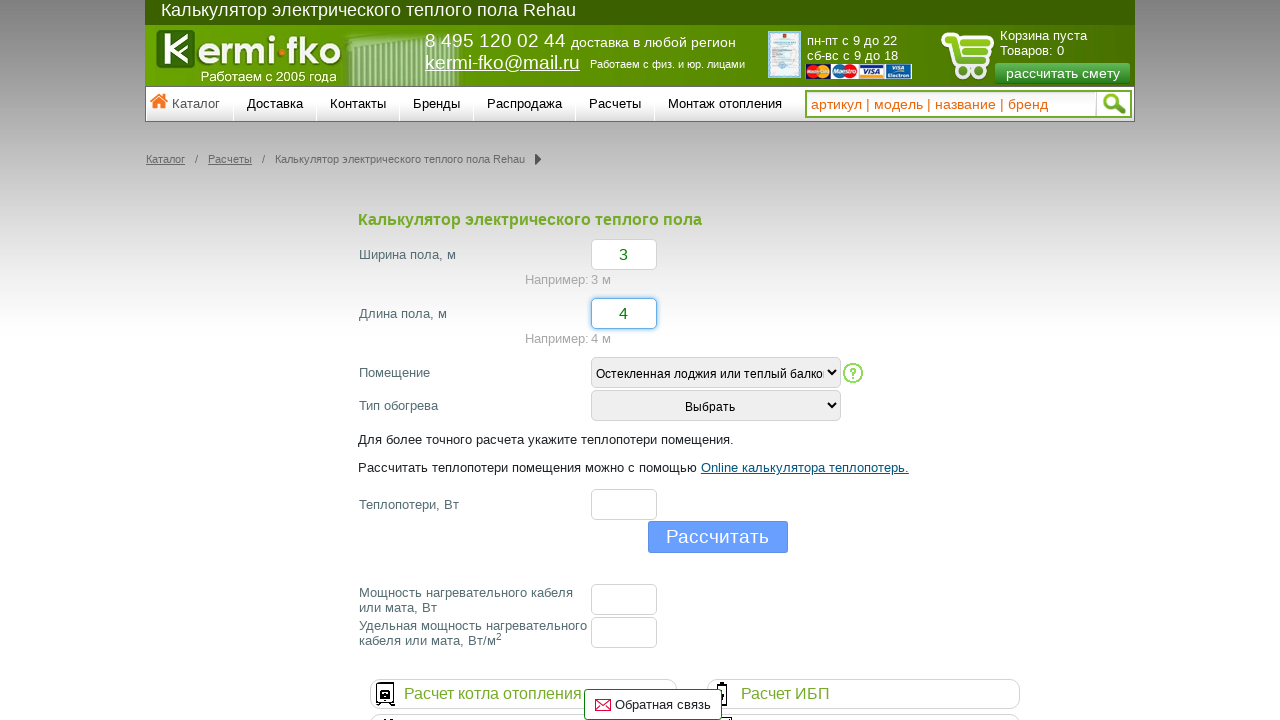

Selected heating type at index 2 on #heating_type
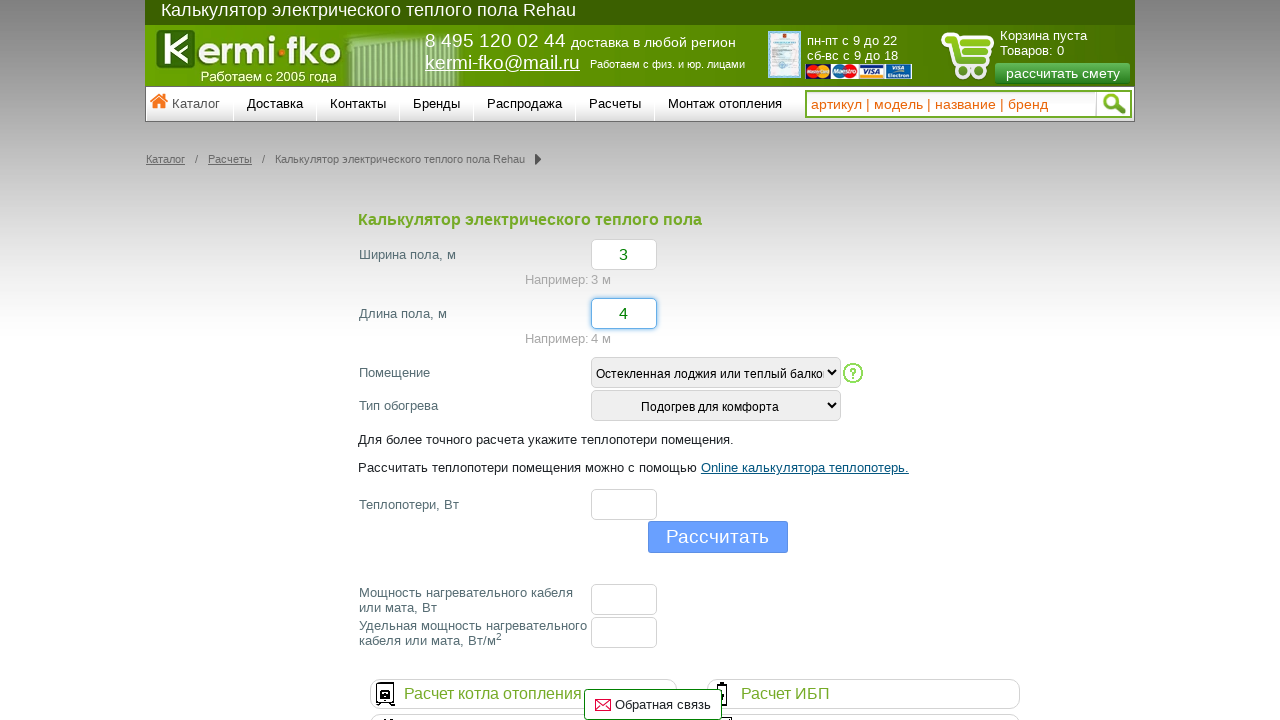

Filled heat losses field with '15' on #el_f_losses
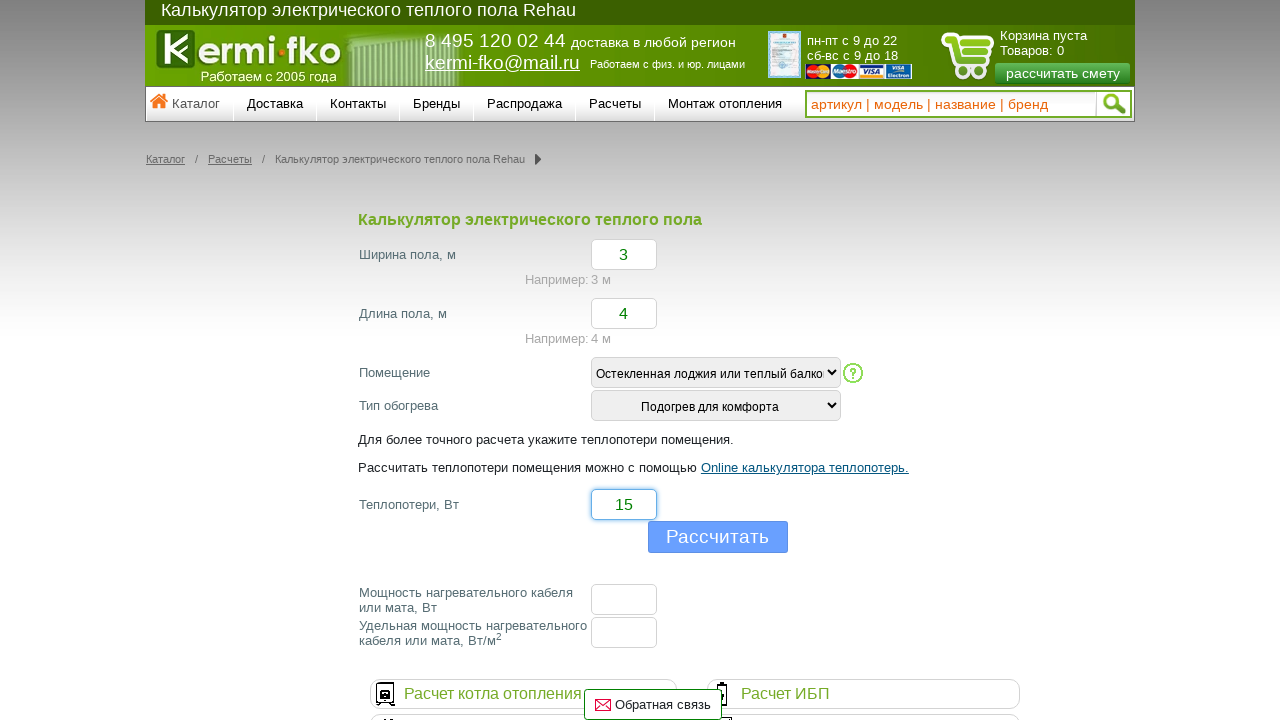

Clicked calculate button to submit the form at (718, 537) on .buttHFcalc
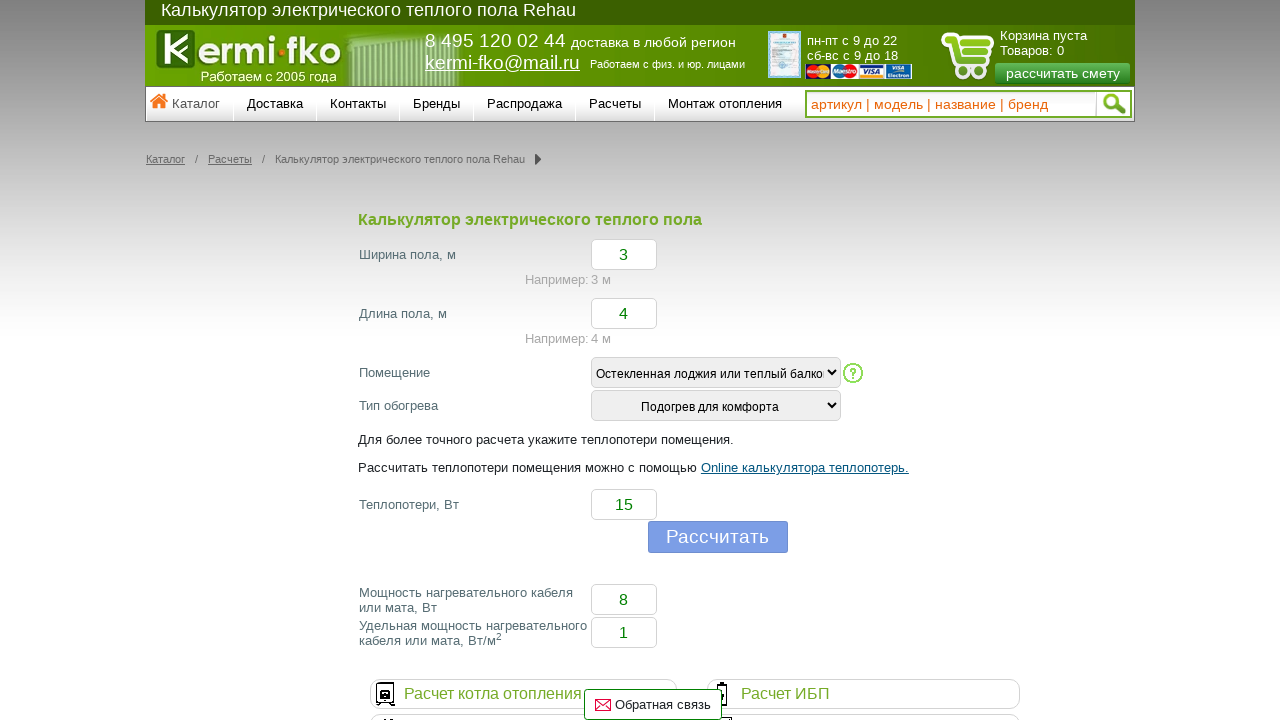

Floor heating calculation results loaded
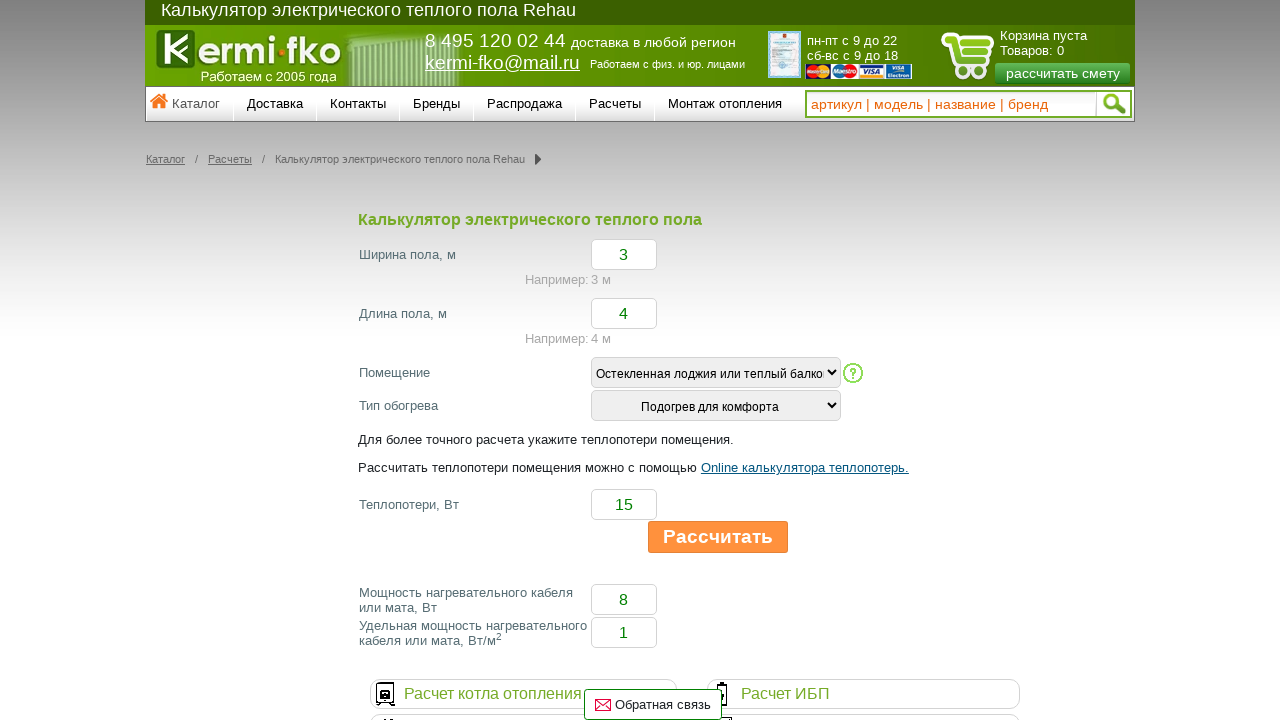

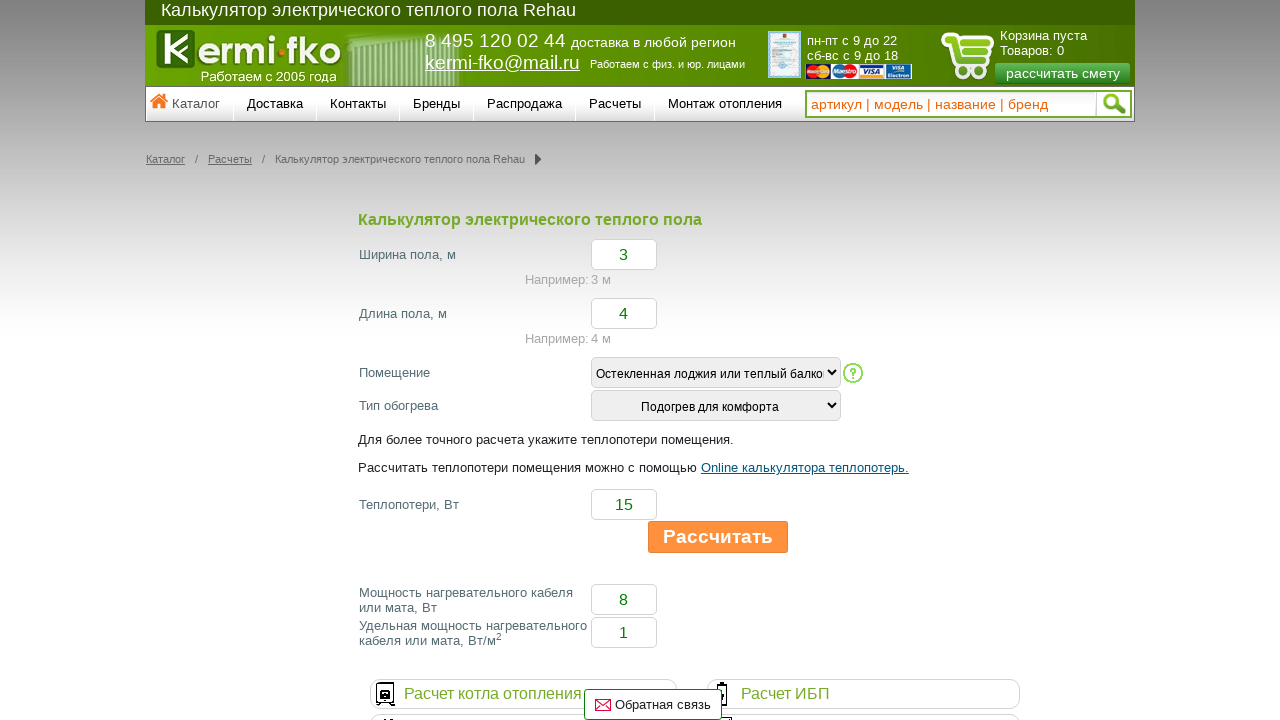